Tests adding multiple random products to cart with random quantities by incrementing the quantity and clicking add to cart for 5 randomly selected products

Starting URL: https://rahulshettyacademy.com/seleniumPractise#/

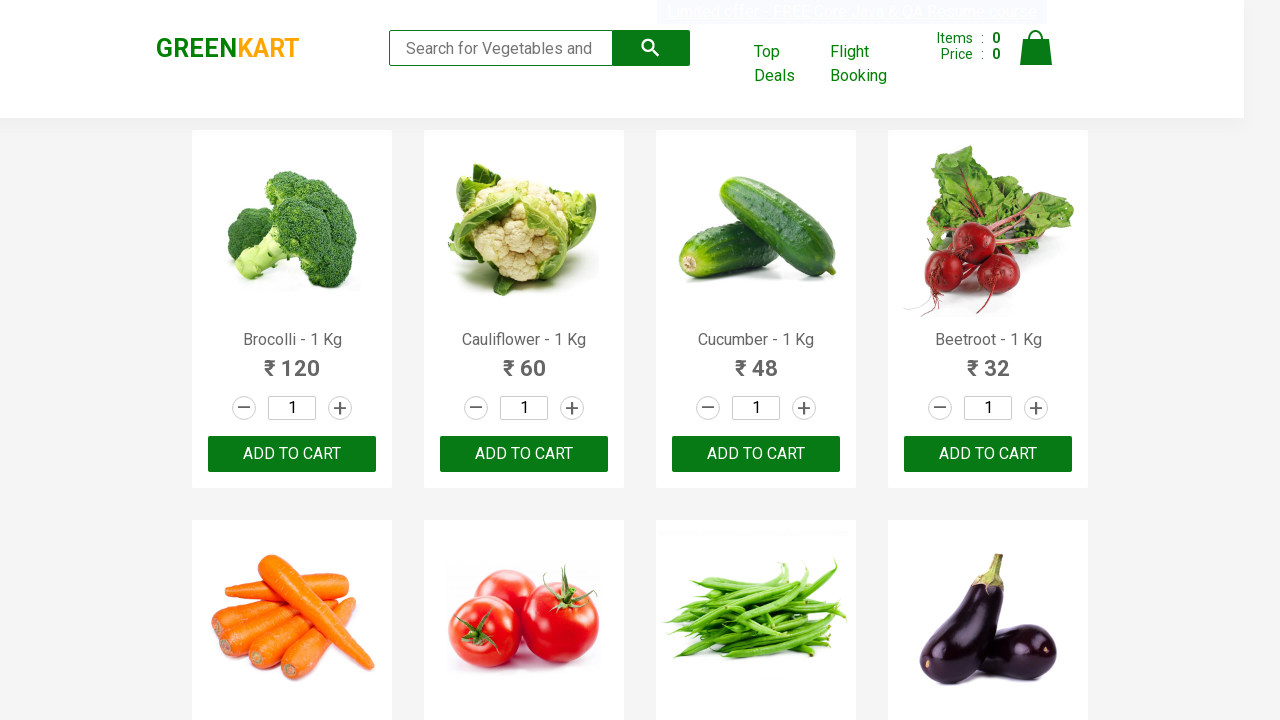

Waited for products to load on the page
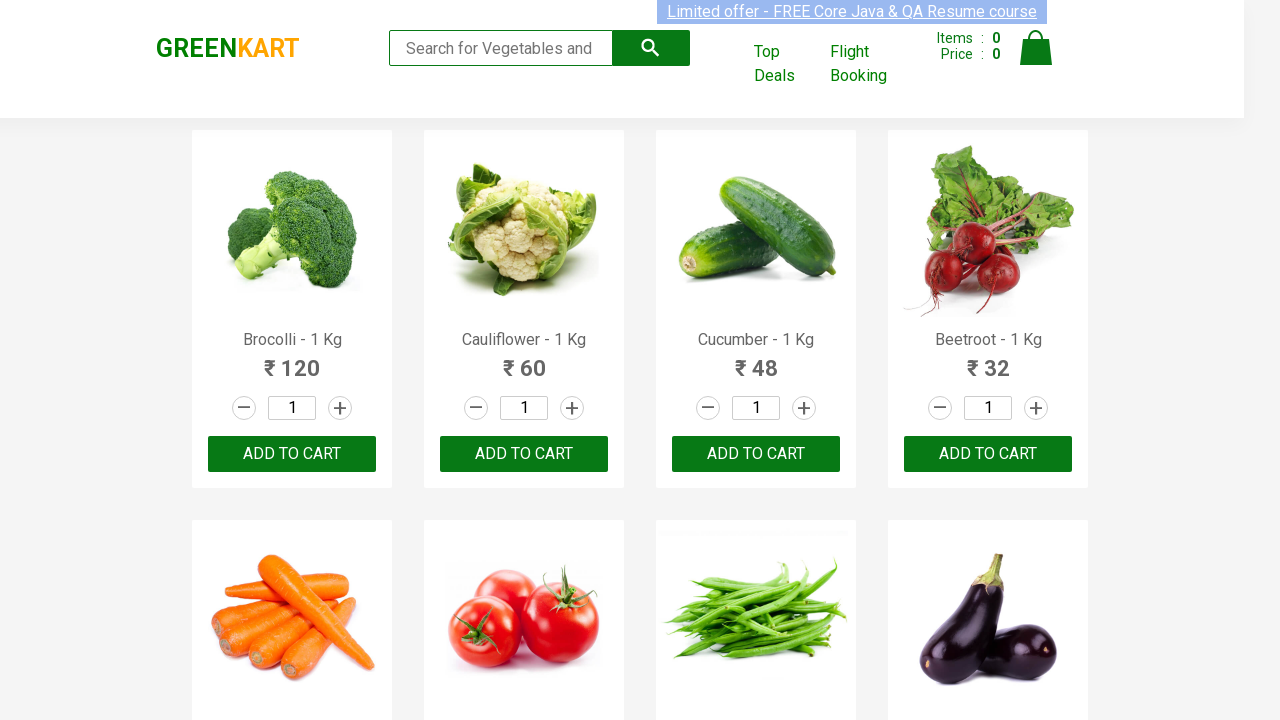

Located 30 products available on the page
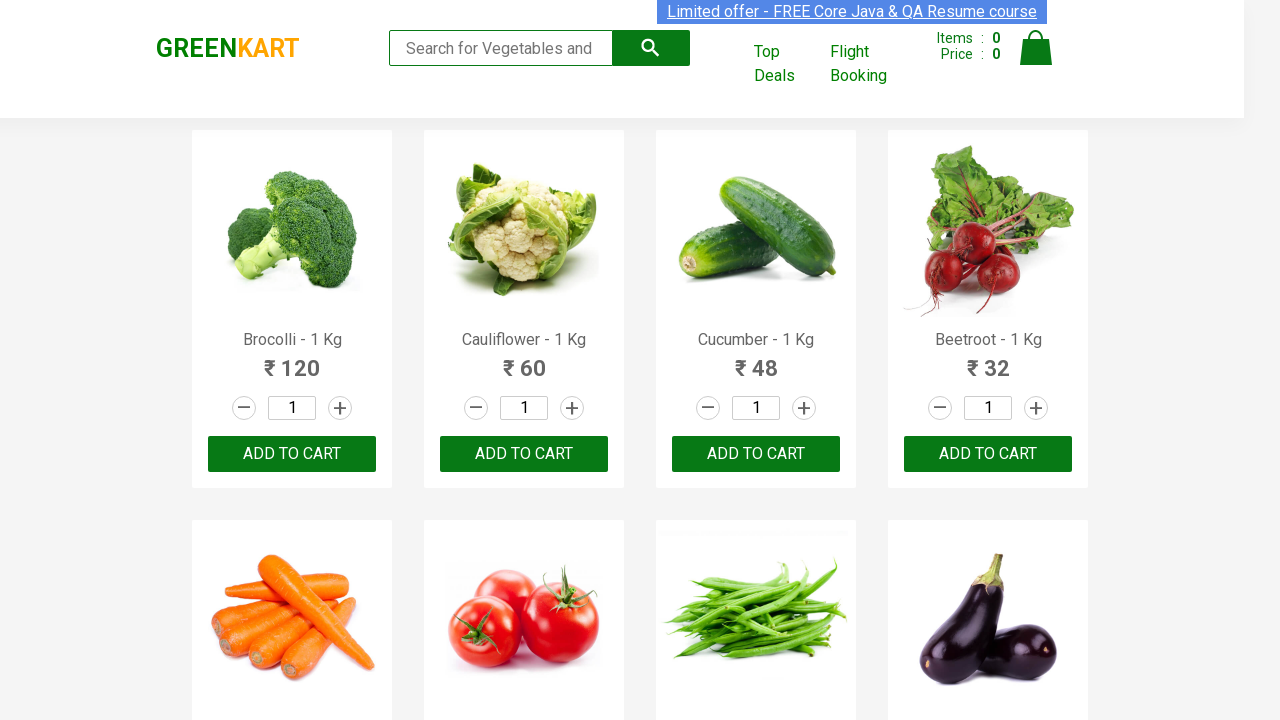

Selected random product at index 13
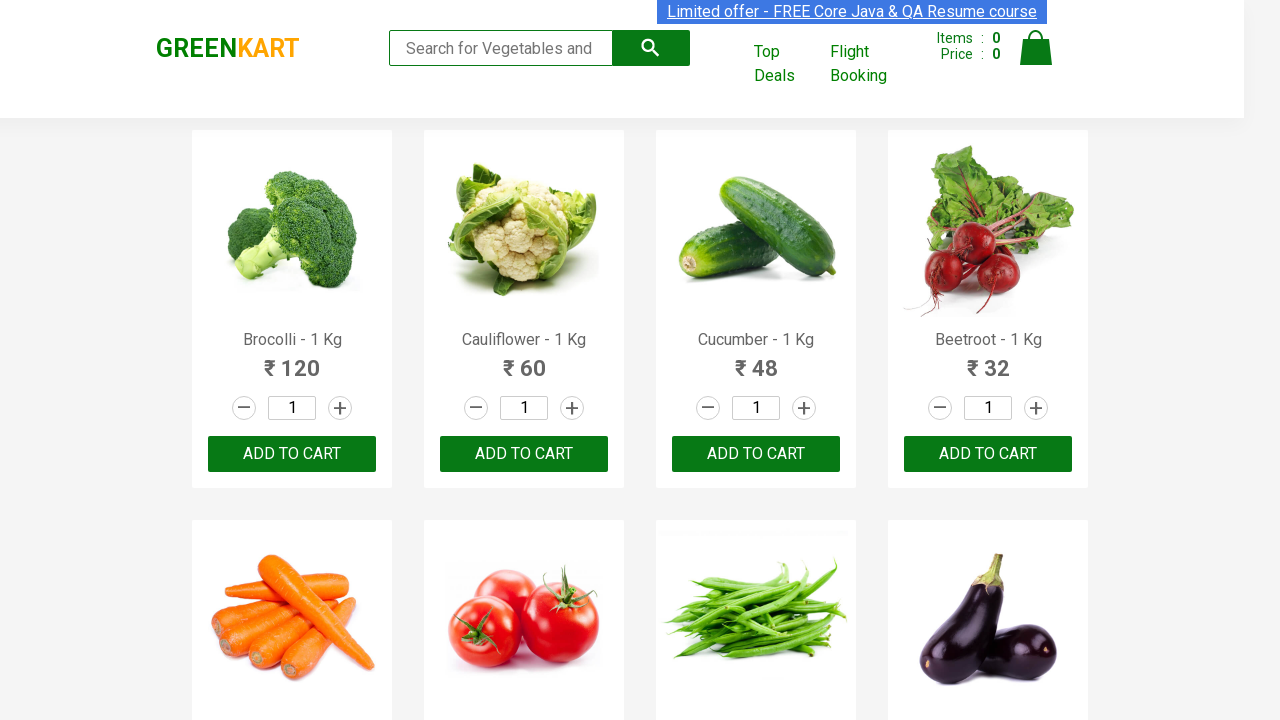

Incremented quantity for product 13 (increment 1/6) at (572, 360) on .products .product >> nth=13 >> .increment
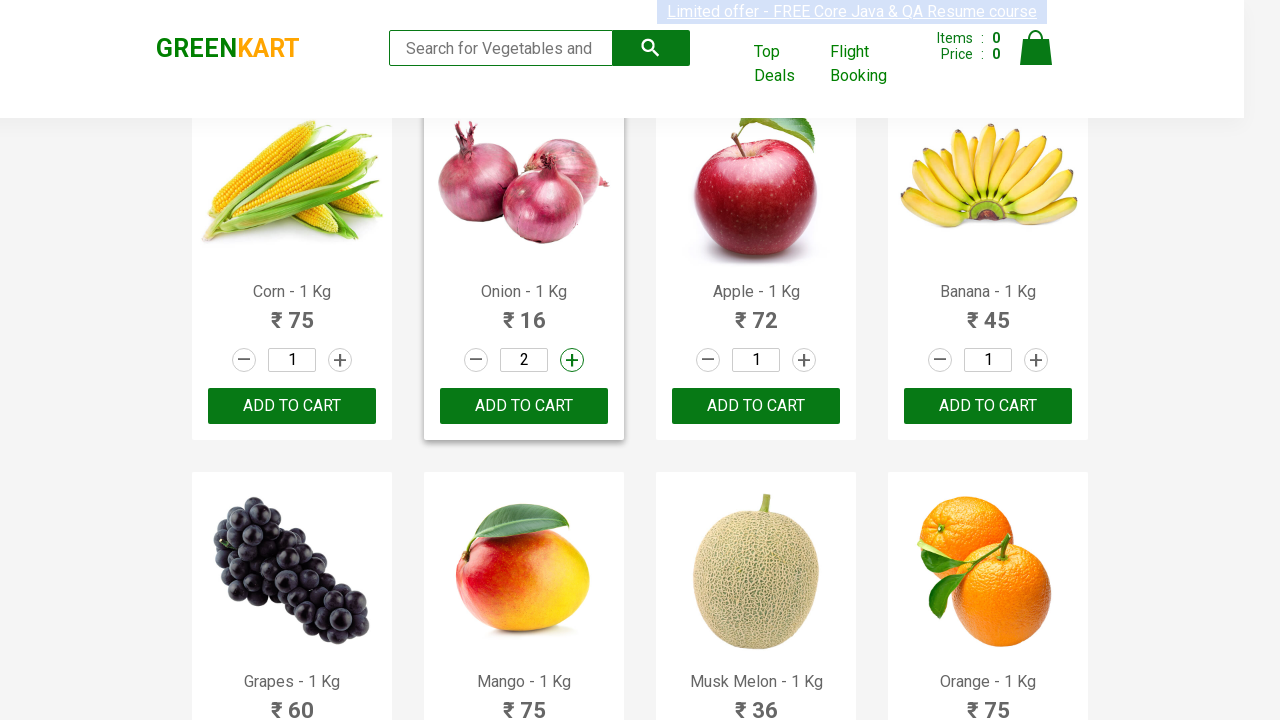

Incremented quantity for product 13 (increment 2/6) at (572, 360) on .products .product >> nth=13 >> .increment
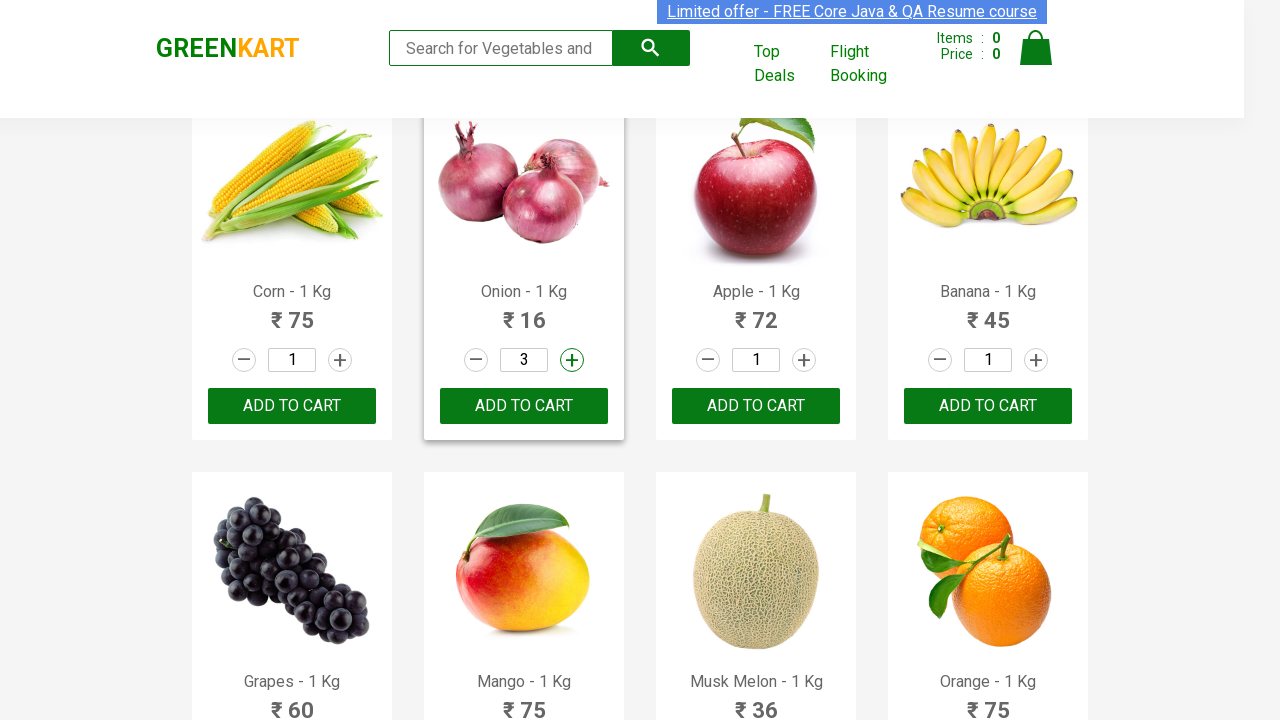

Incremented quantity for product 13 (increment 3/6) at (572, 360) on .products .product >> nth=13 >> .increment
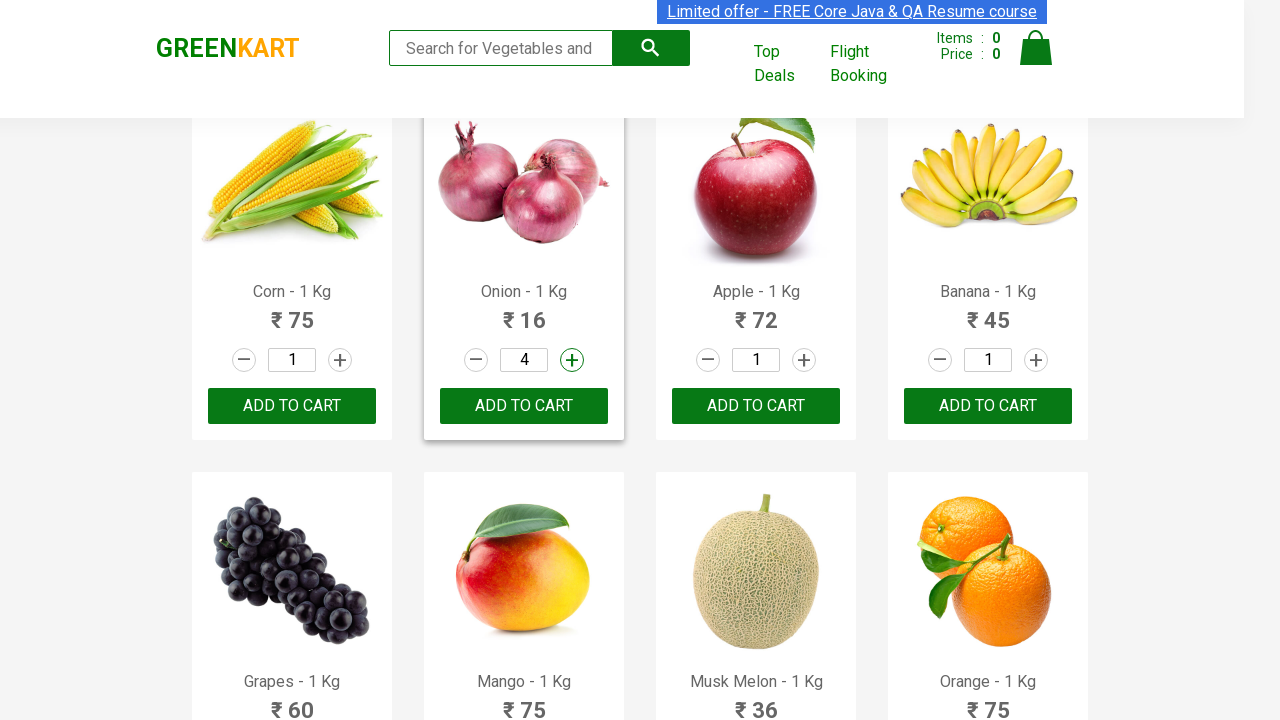

Incremented quantity for product 13 (increment 4/6) at (572, 360) on .products .product >> nth=13 >> .increment
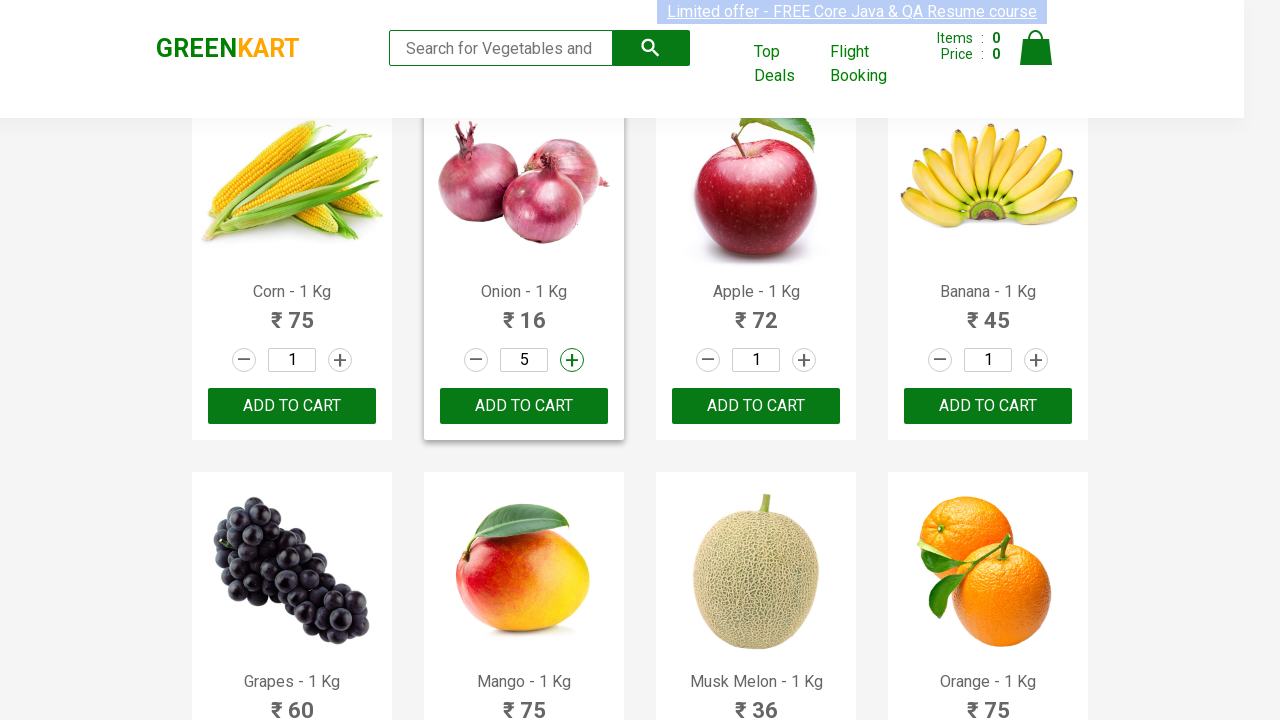

Incremented quantity for product 13 (increment 5/6) at (572, 360) on .products .product >> nth=13 >> .increment
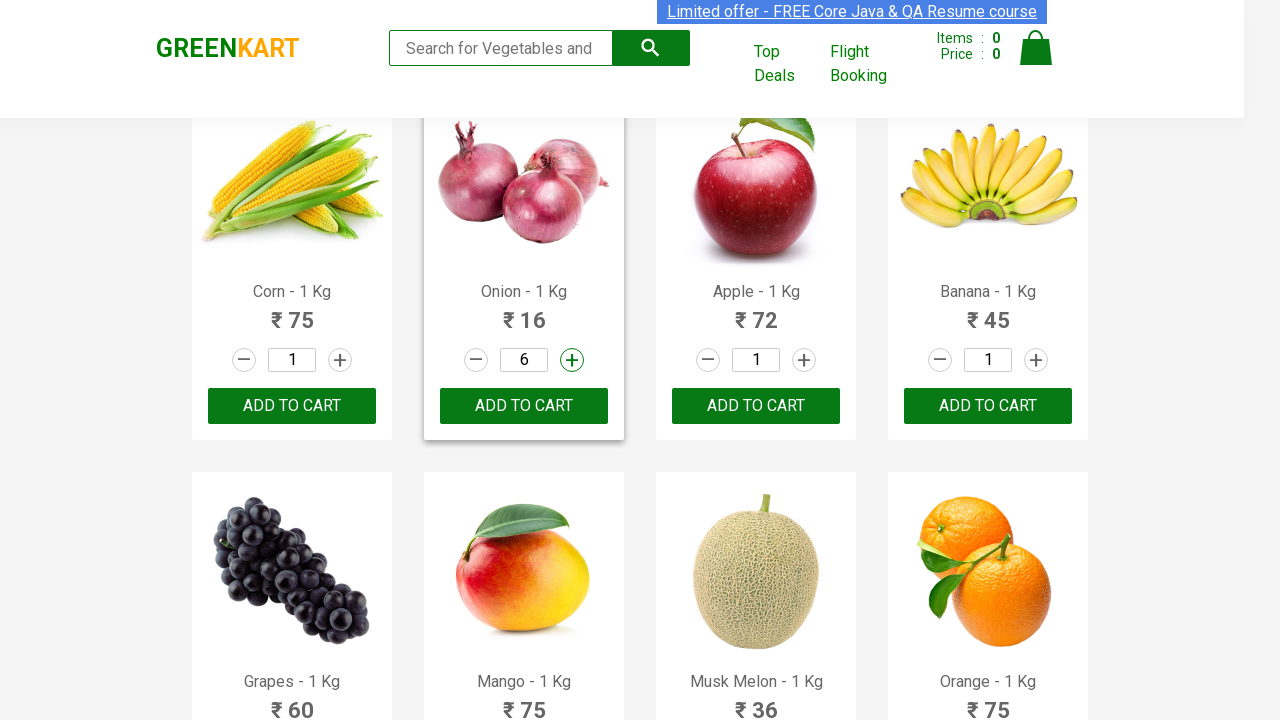

Incremented quantity for product 13 (increment 6/6) at (572, 360) on .products .product >> nth=13 >> .increment
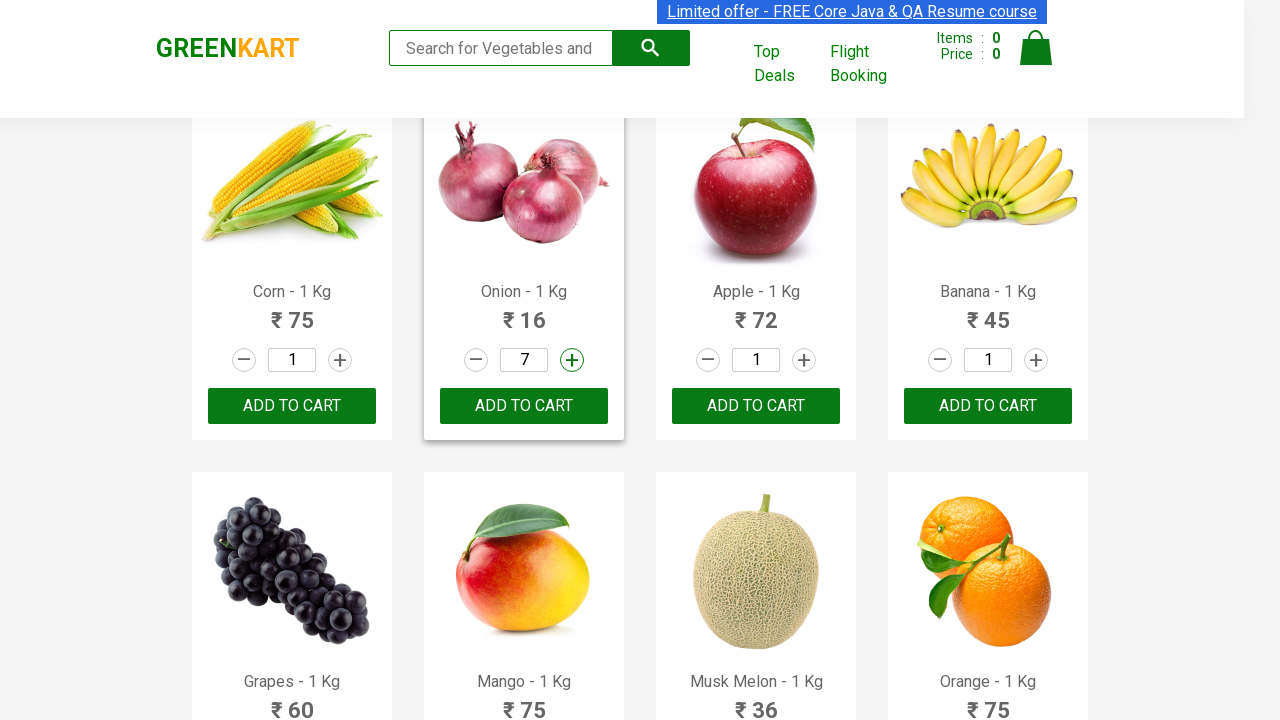

Added product 13 to cart with quantity 6 at (524, 406) on .products .product >> nth=13 >> .product-action button
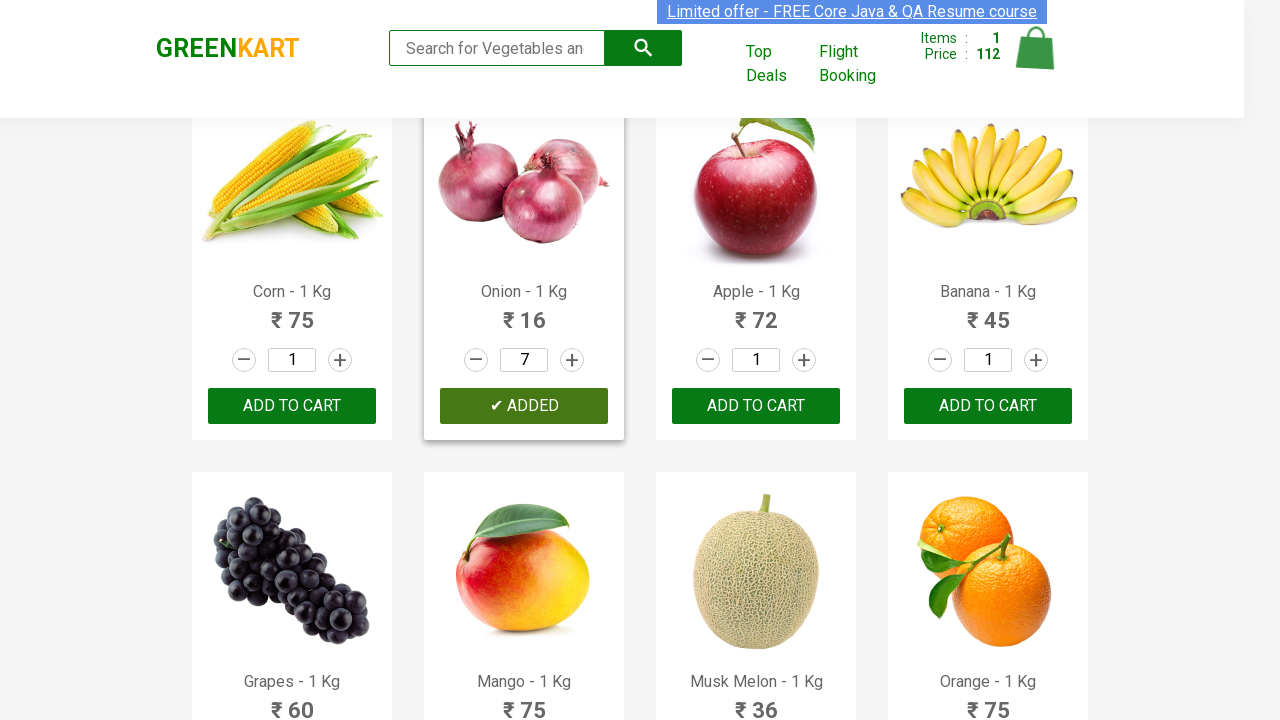

Selected random product at index 17
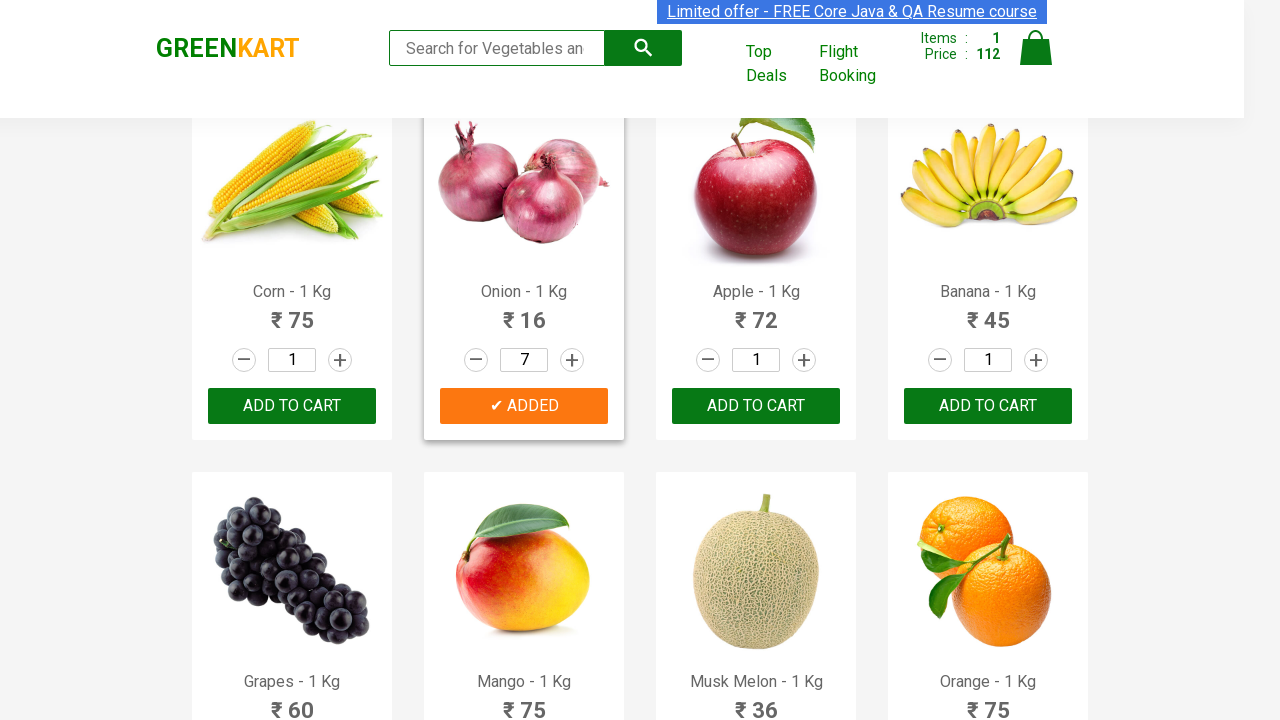

Incremented quantity for product 17 (increment 1/9) at (572, 360) on .products .product >> nth=17 >> .increment
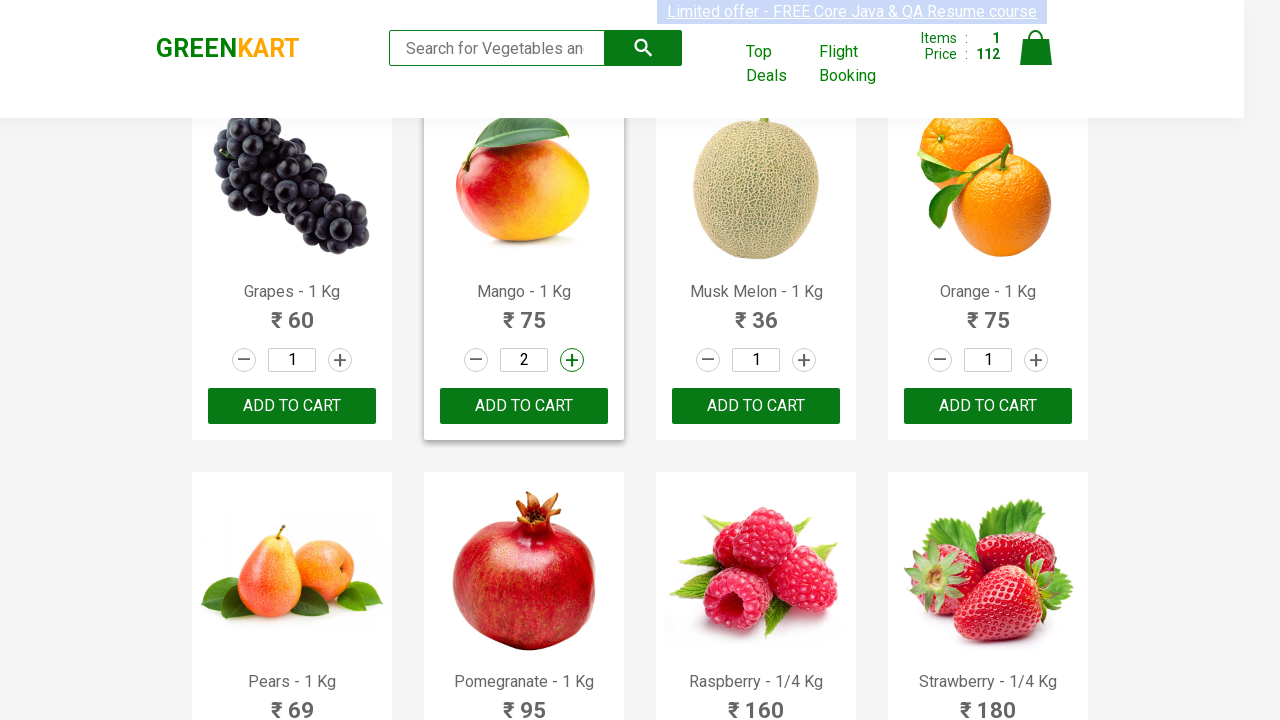

Incremented quantity for product 17 (increment 2/9) at (572, 360) on .products .product >> nth=17 >> .increment
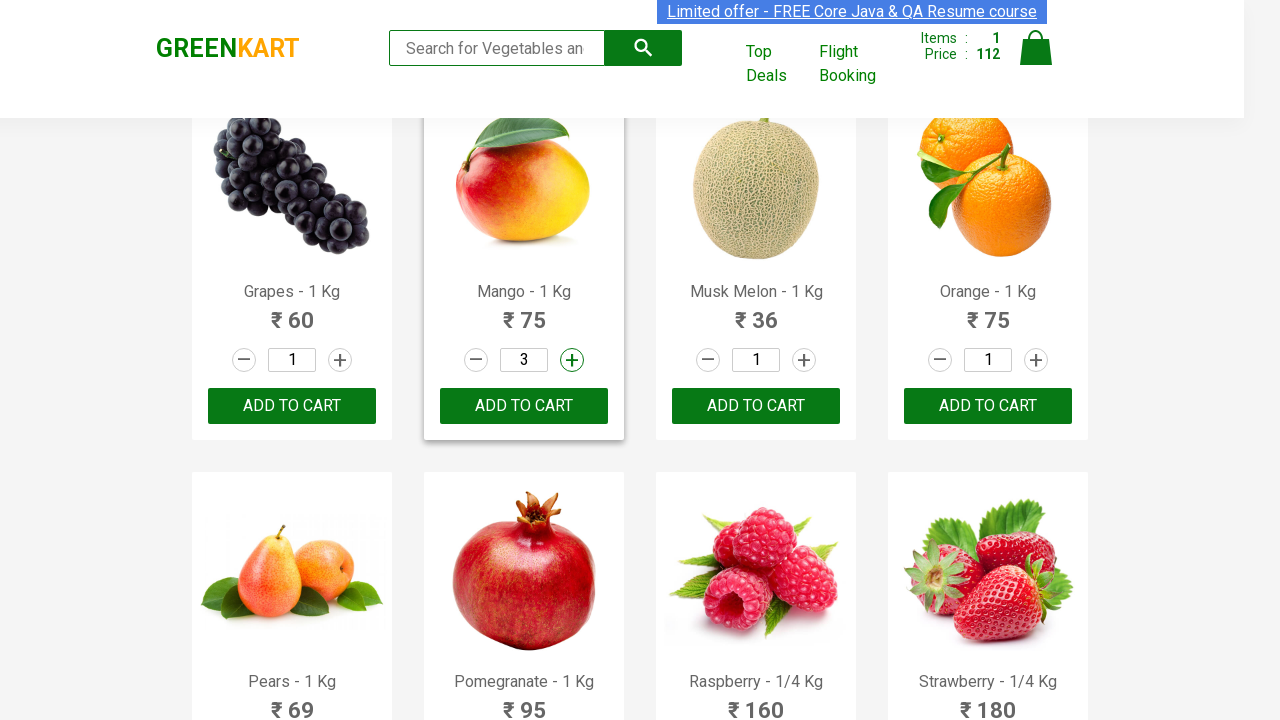

Incremented quantity for product 17 (increment 3/9) at (572, 360) on .products .product >> nth=17 >> .increment
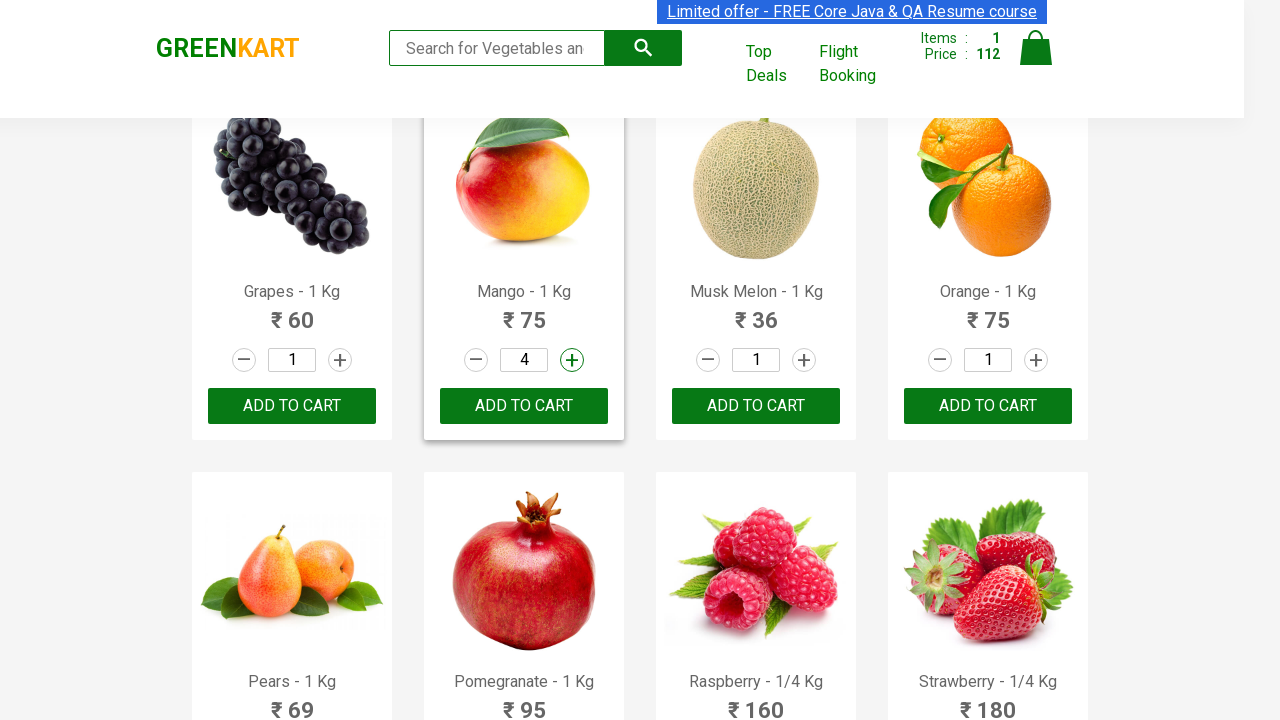

Incremented quantity for product 17 (increment 4/9) at (572, 360) on .products .product >> nth=17 >> .increment
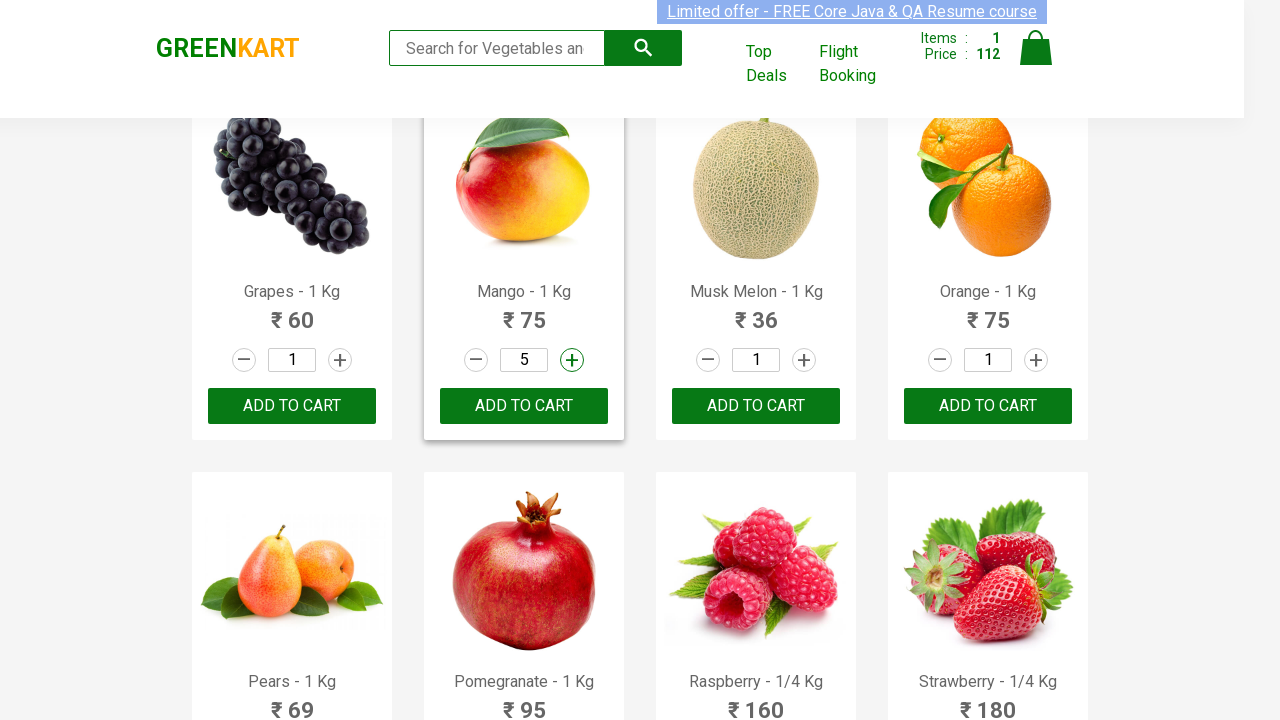

Incremented quantity for product 17 (increment 5/9) at (572, 360) on .products .product >> nth=17 >> .increment
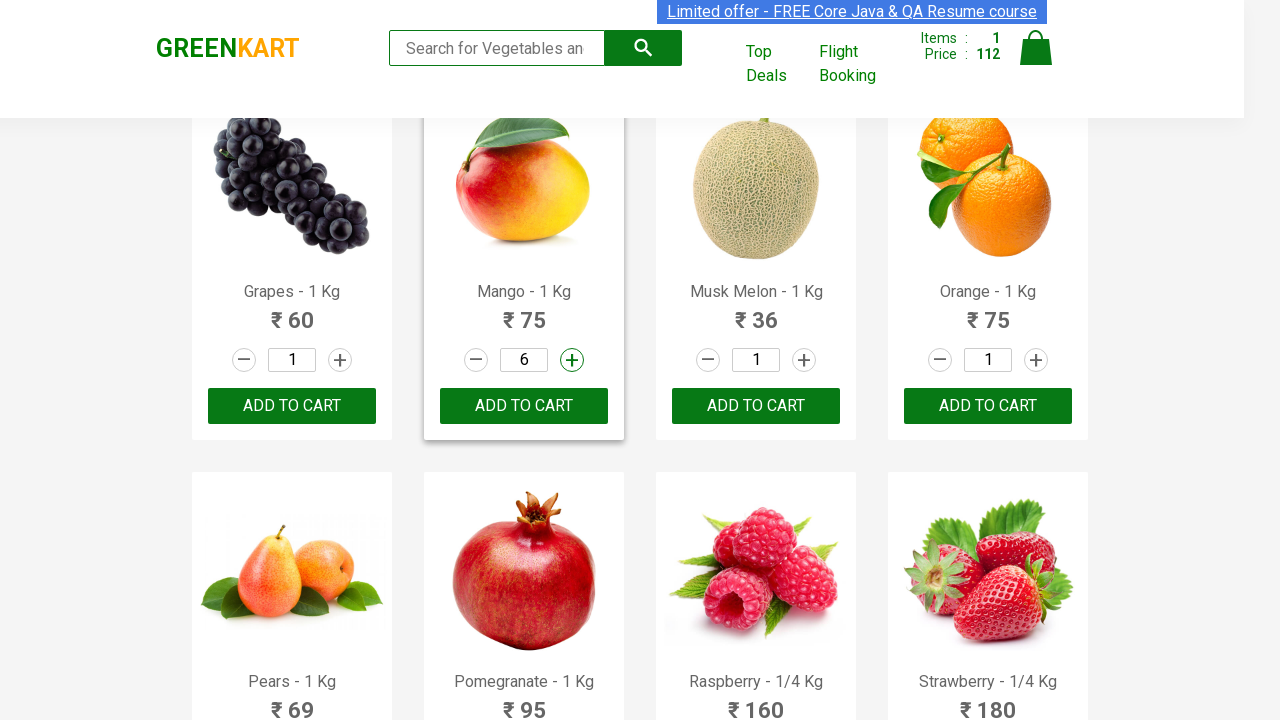

Incremented quantity for product 17 (increment 6/9) at (572, 360) on .products .product >> nth=17 >> .increment
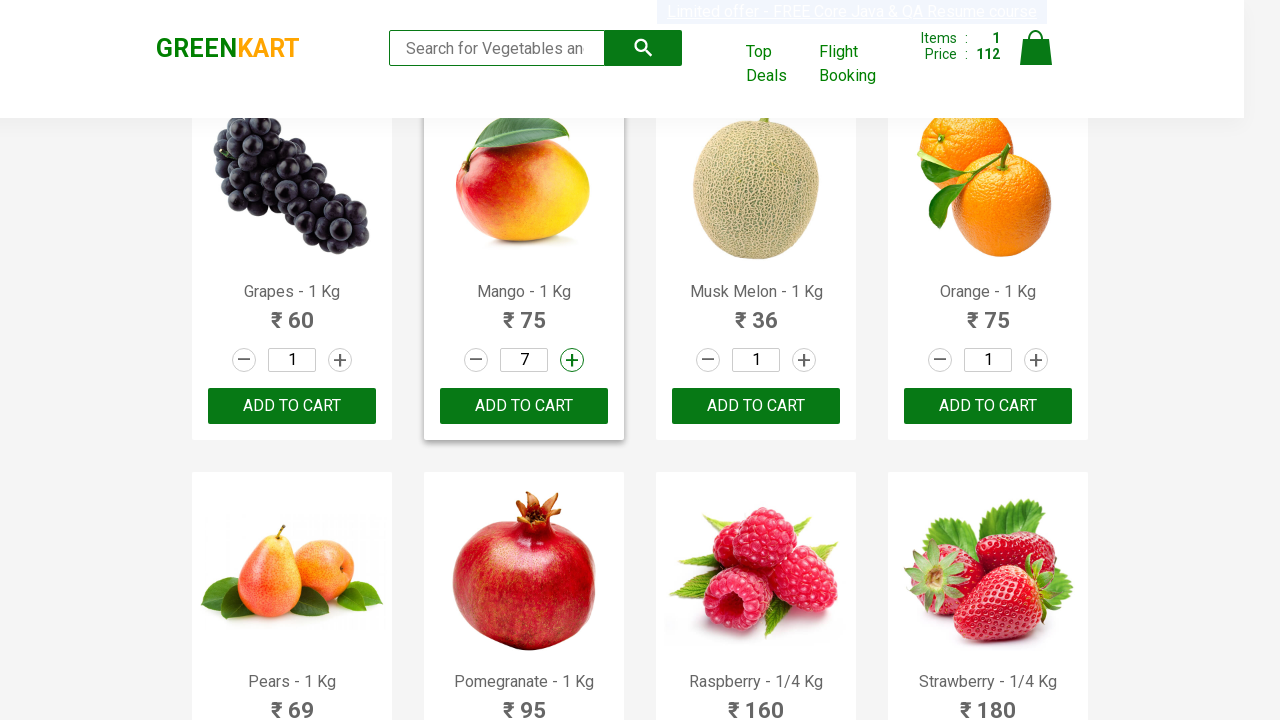

Incremented quantity for product 17 (increment 7/9) at (572, 360) on .products .product >> nth=17 >> .increment
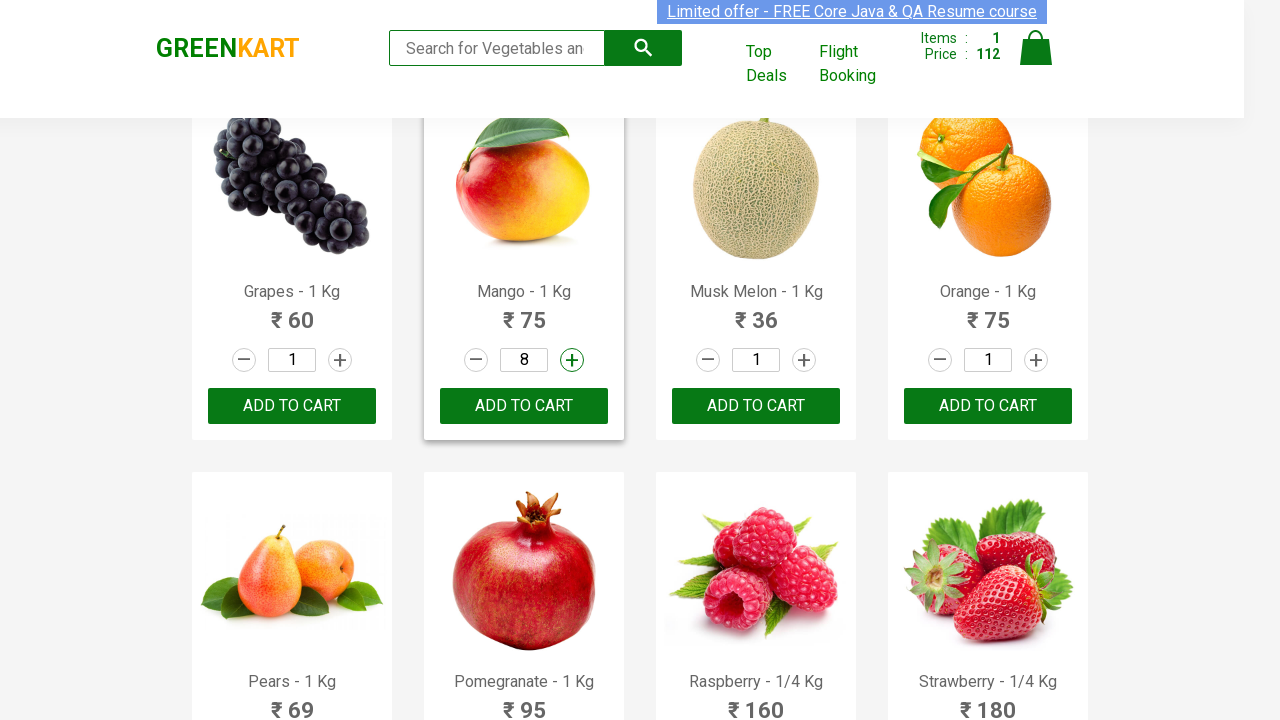

Incremented quantity for product 17 (increment 8/9) at (572, 360) on .products .product >> nth=17 >> .increment
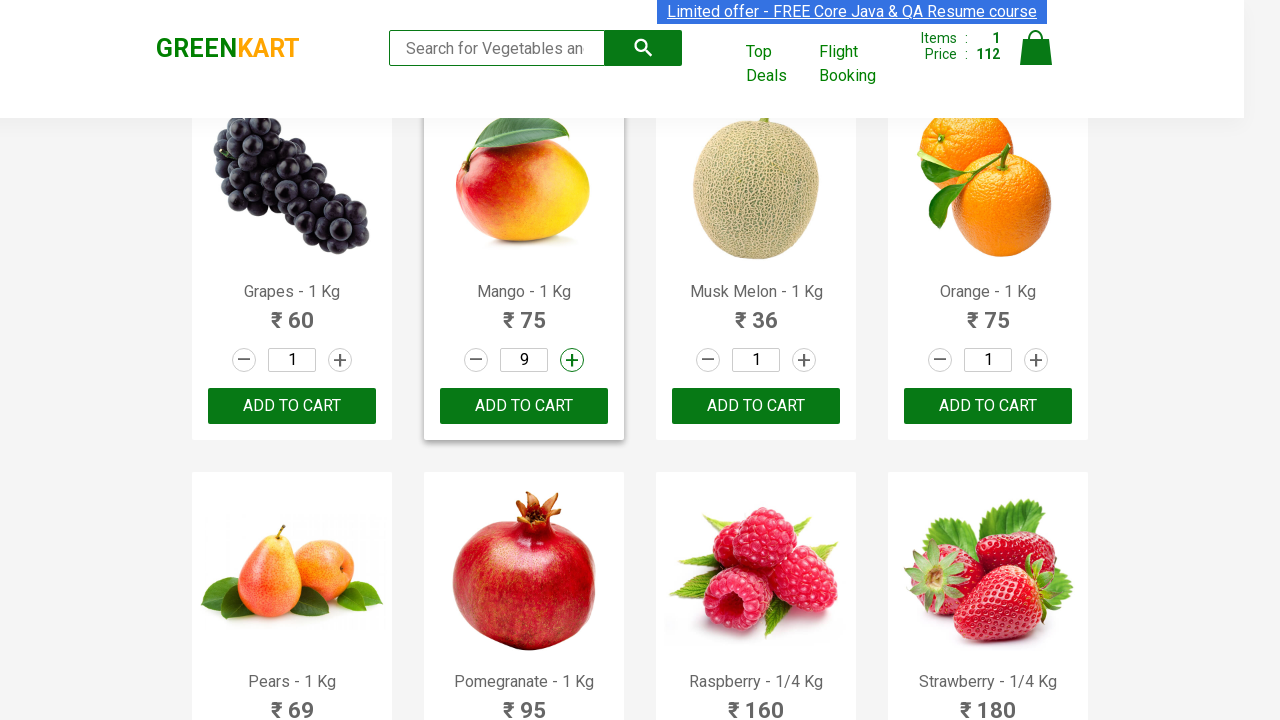

Incremented quantity for product 17 (increment 9/9) at (572, 360) on .products .product >> nth=17 >> .increment
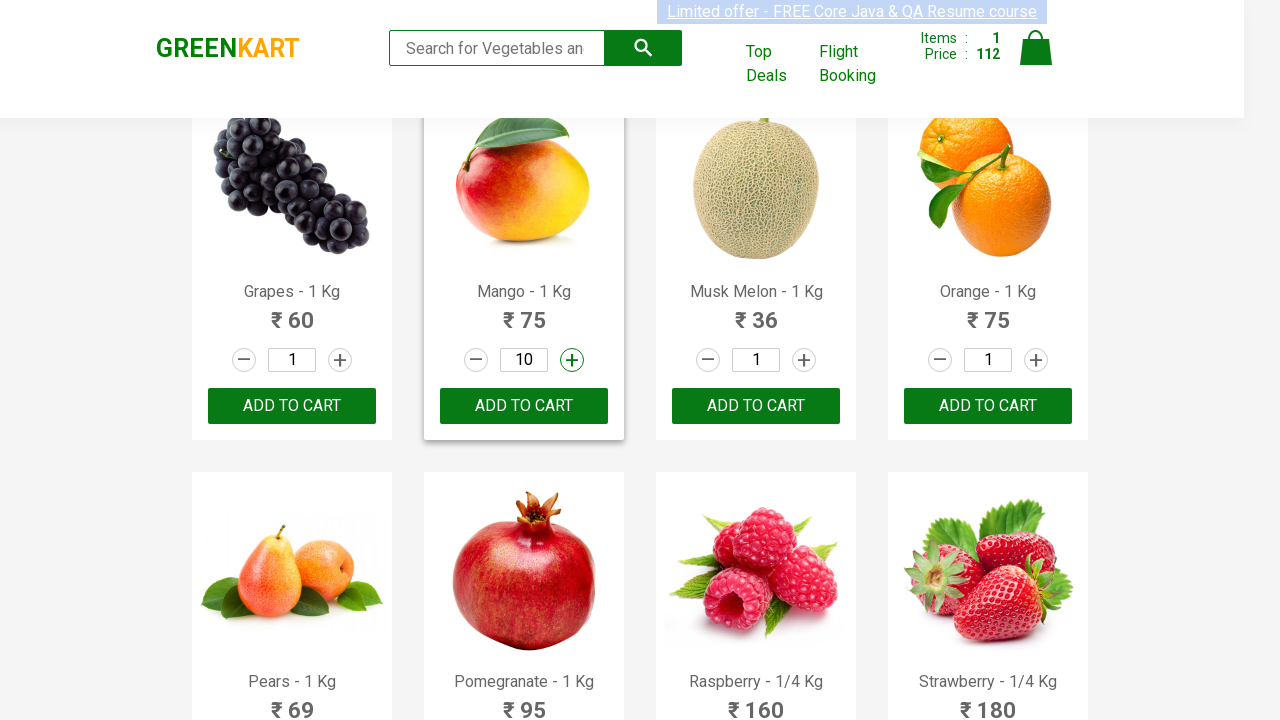

Added product 17 to cart with quantity 9 at (524, 406) on .products .product >> nth=17 >> .product-action button
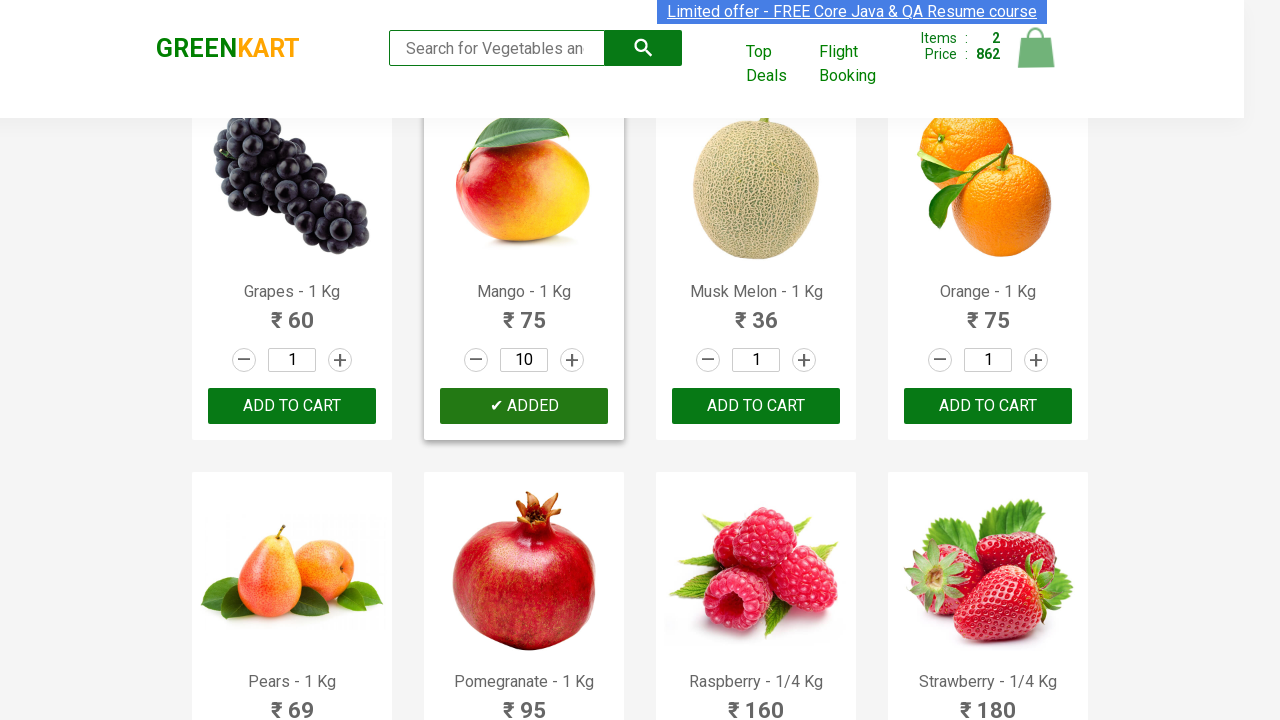

Selected random product at index 1
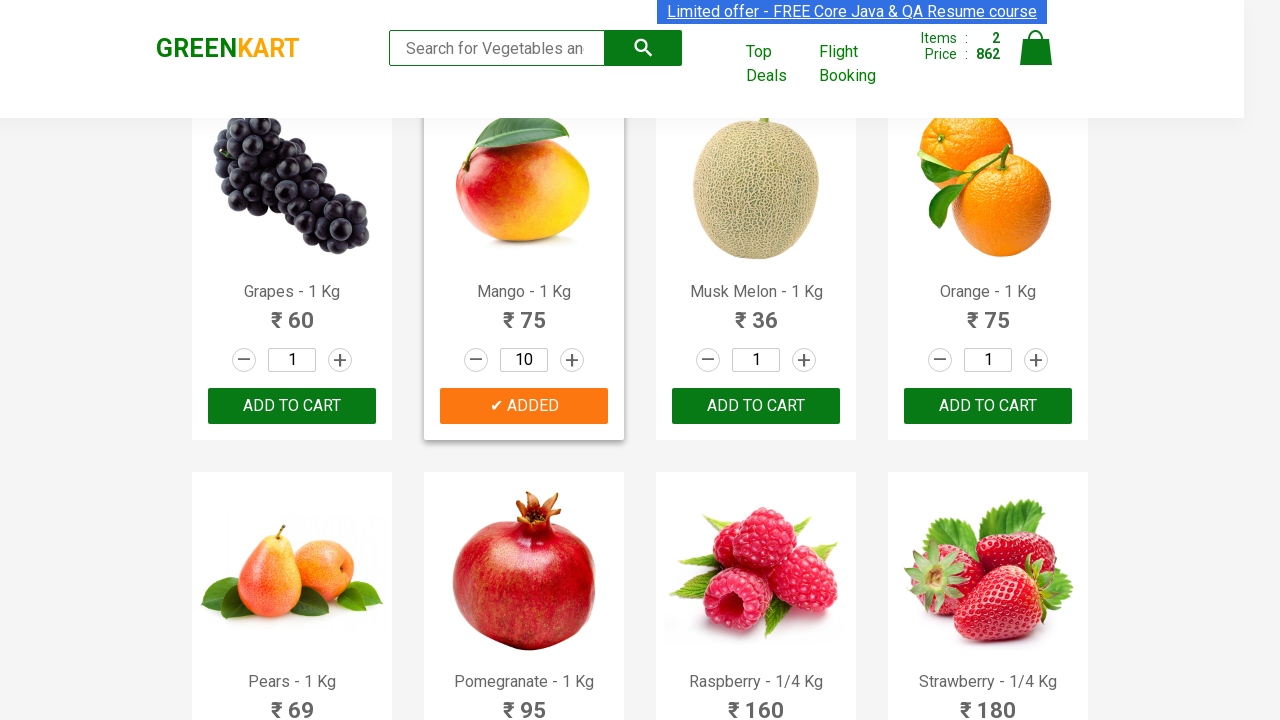

Incremented quantity for product 1 (increment 1/1) at (572, 360) on .products .product >> nth=1 >> .increment
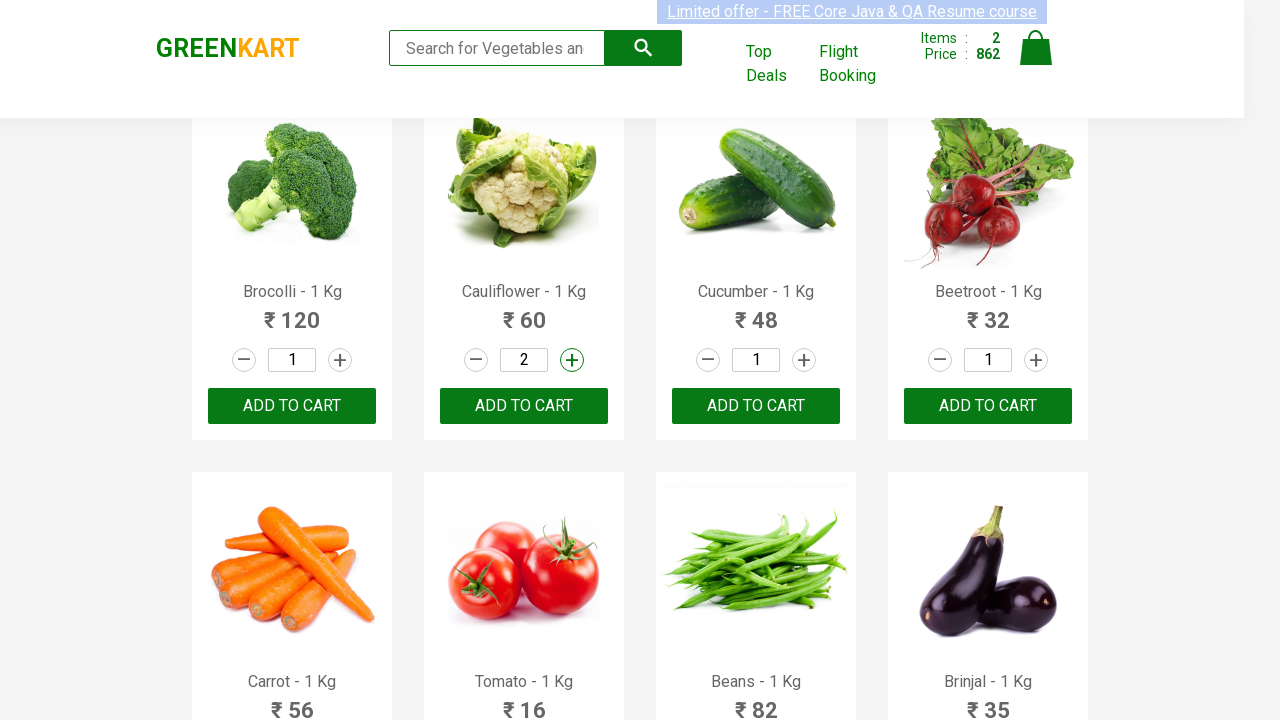

Added product 1 to cart with quantity 1 at (524, 406) on .products .product >> nth=1 >> .product-action button
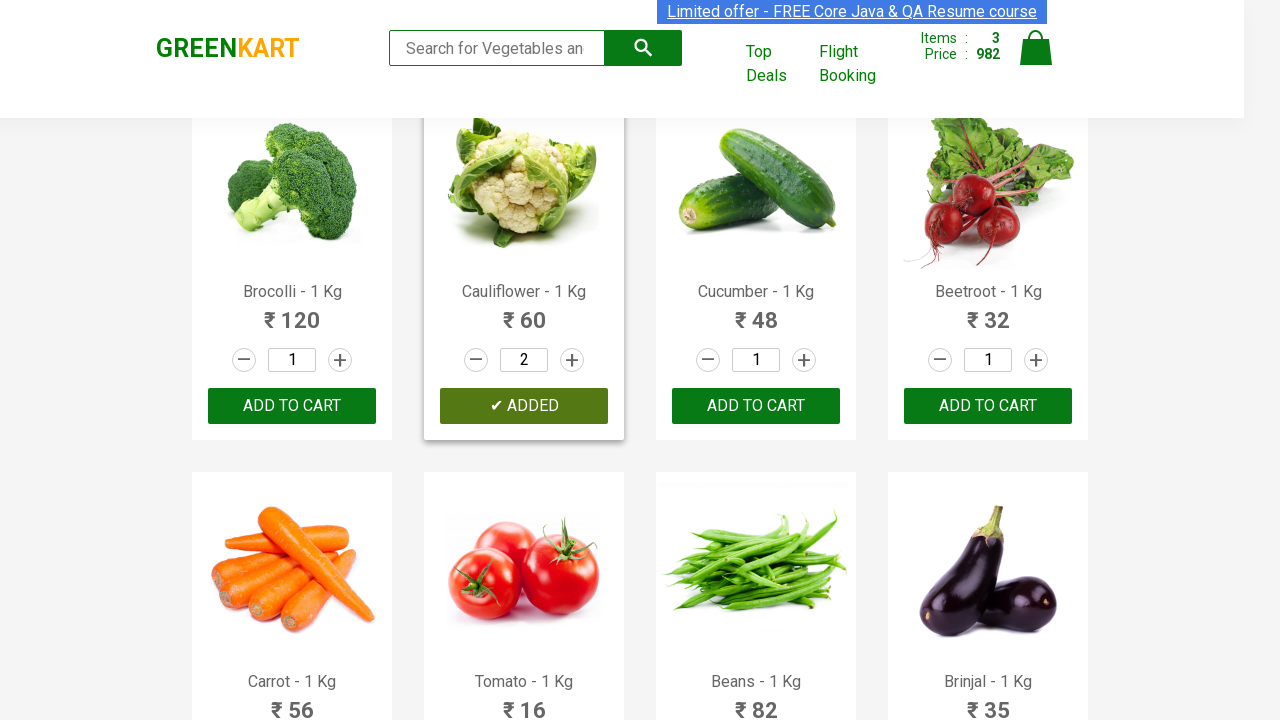

Selected random product at index 1
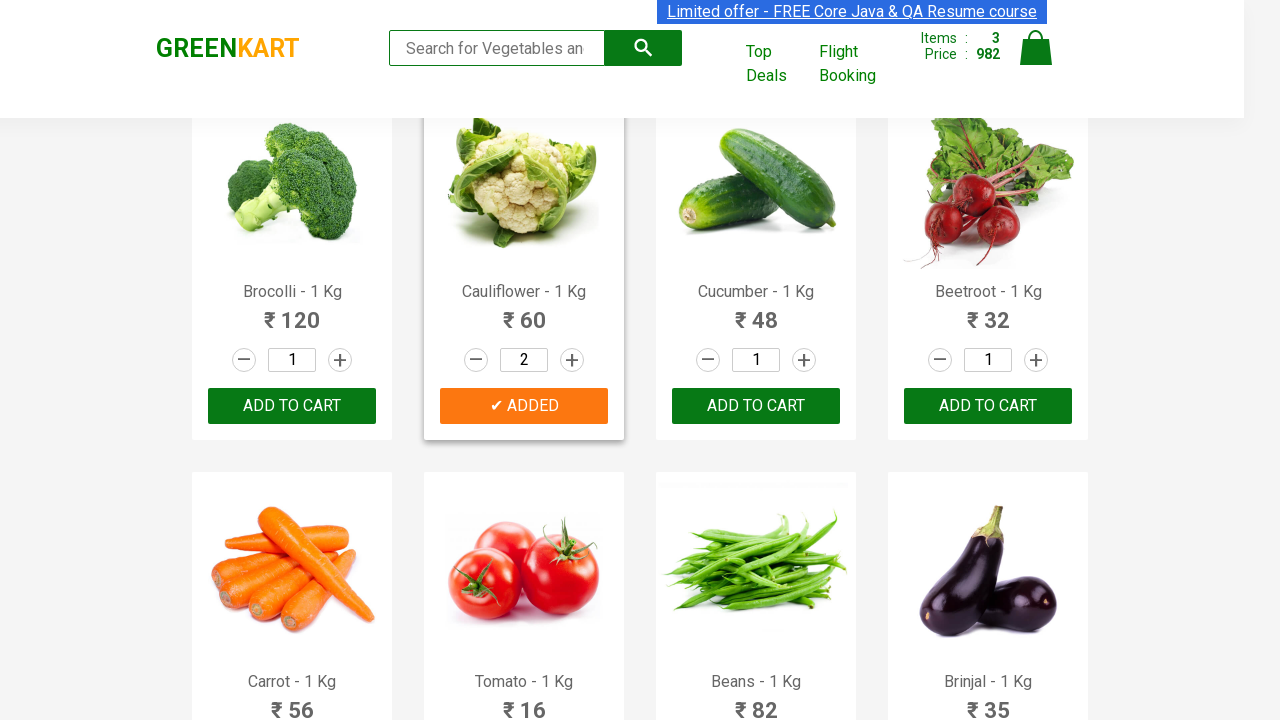

Incremented quantity for product 1 (increment 1/1) at (572, 360) on .products .product >> nth=1 >> .increment
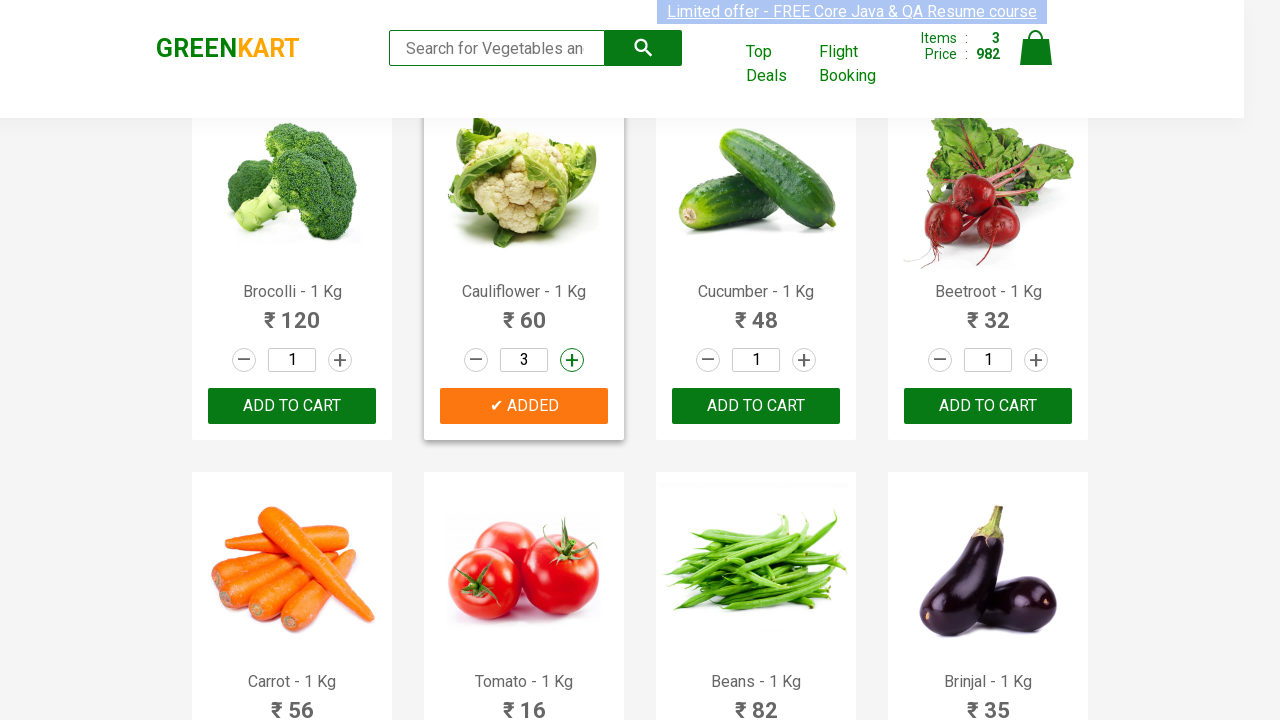

Added product 1 to cart with quantity 1 at (524, 406) on .products .product >> nth=1 >> .product-action button
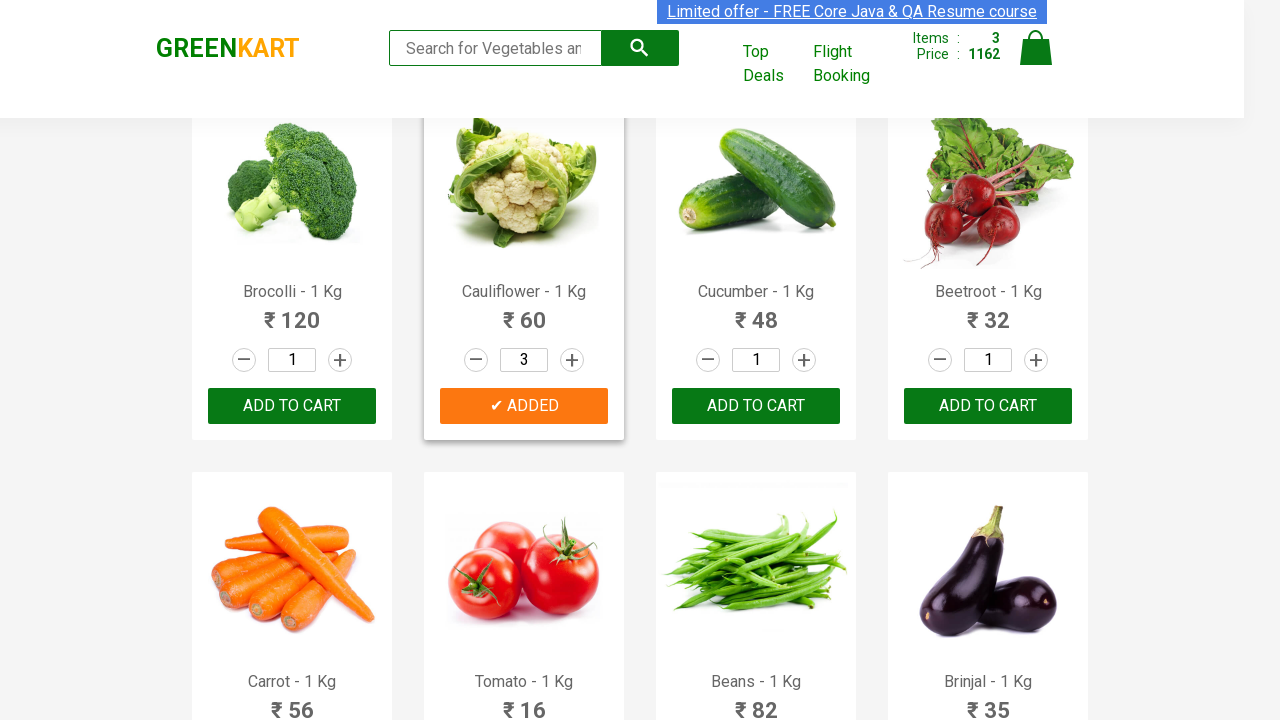

Selected random product at index 22
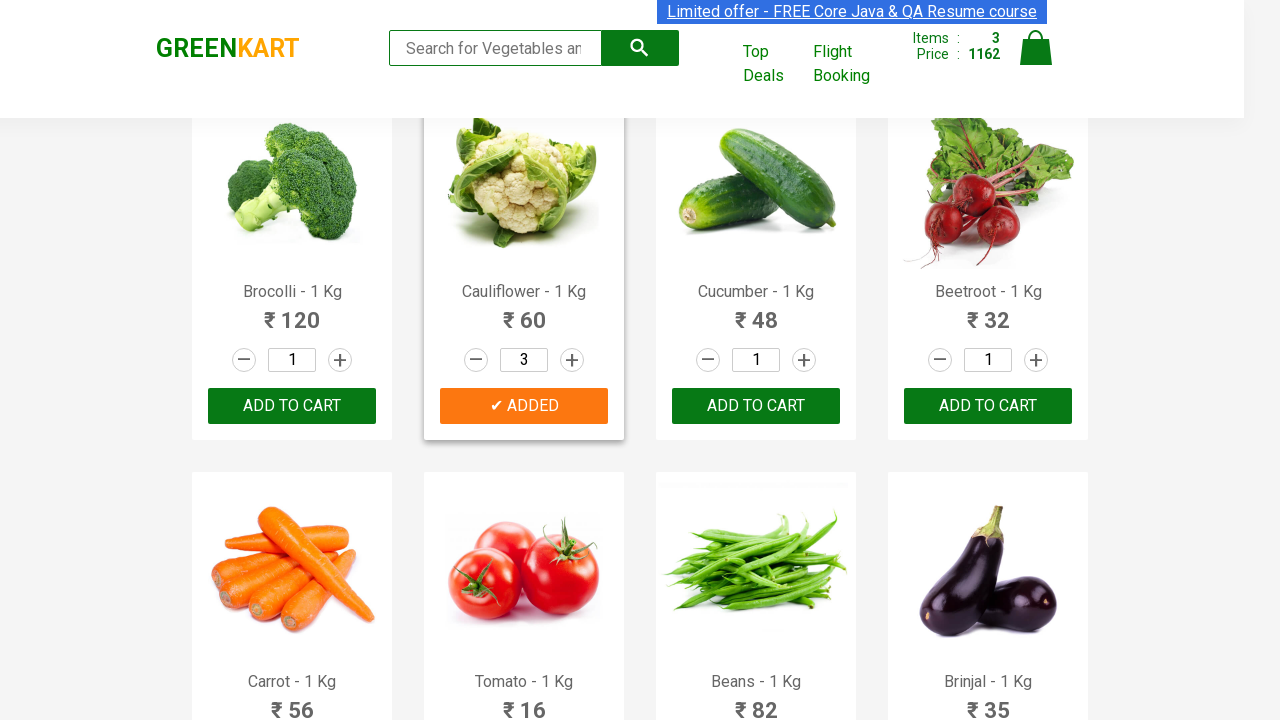

Incremented quantity for product 22 (increment 1/2) at (804, 360) on .products .product >> nth=22 >> .increment
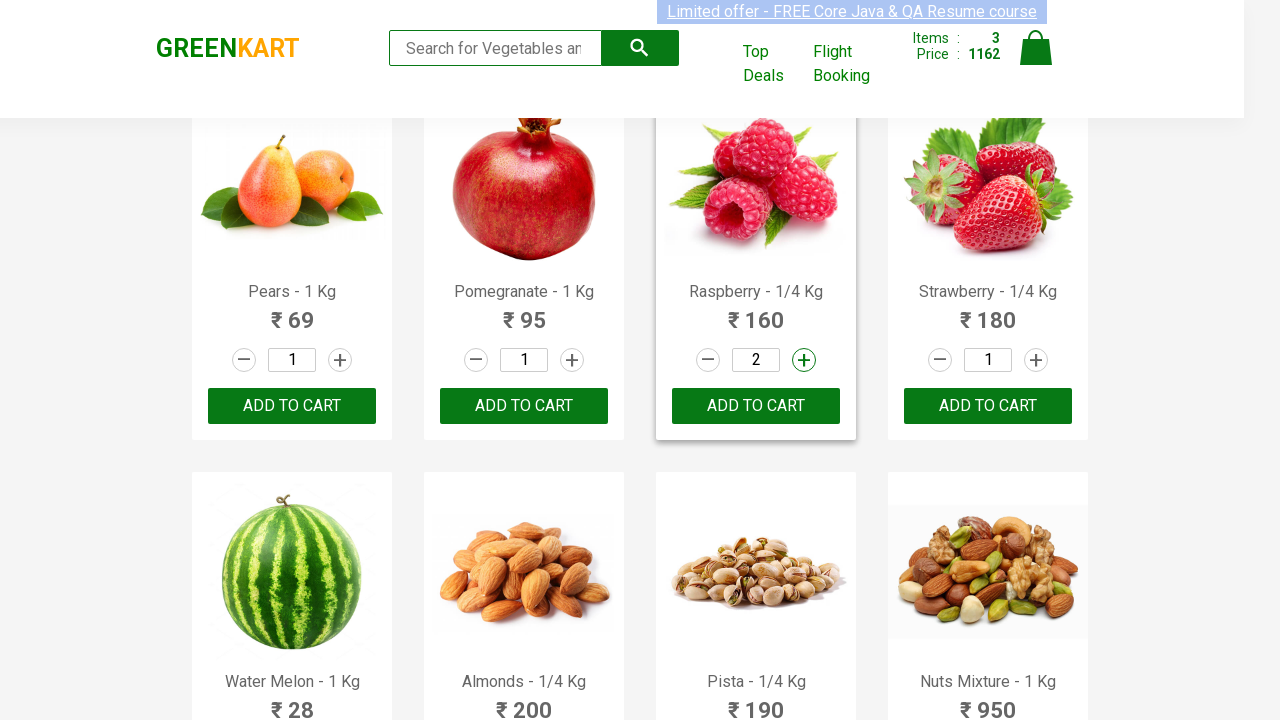

Incremented quantity for product 22 (increment 2/2) at (804, 360) on .products .product >> nth=22 >> .increment
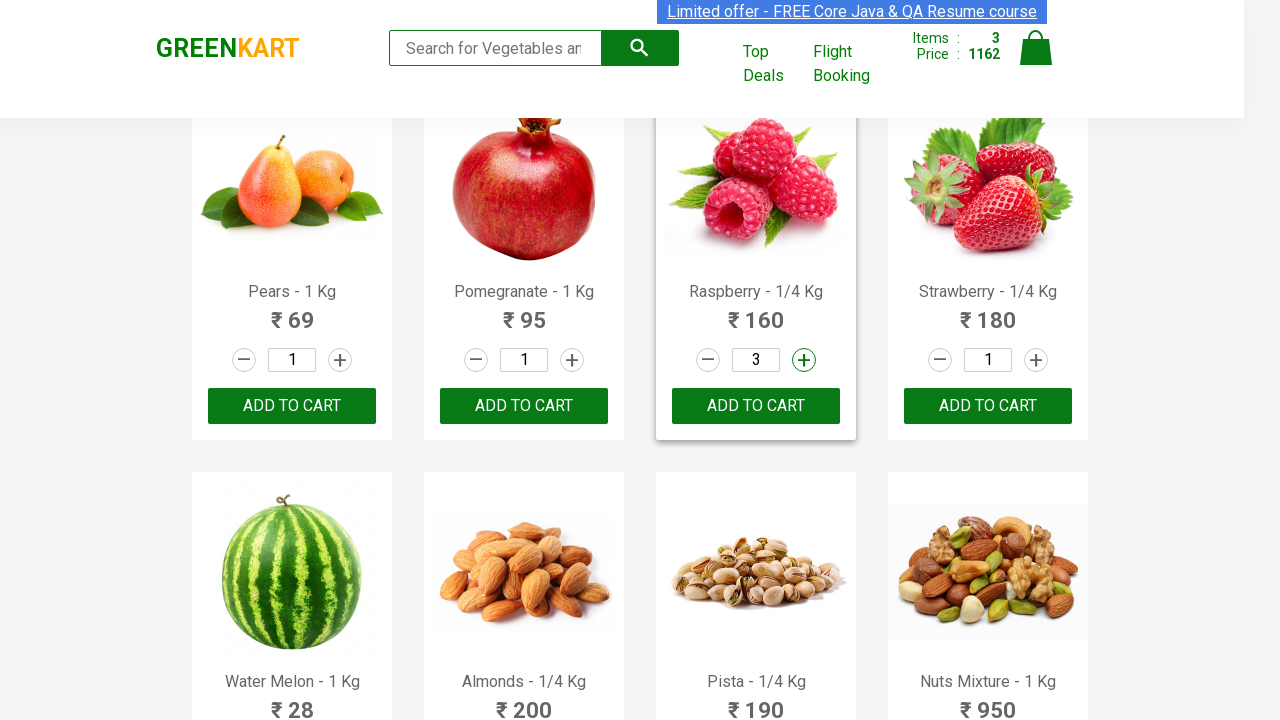

Added product 22 to cart with quantity 2 at (756, 406) on .products .product >> nth=22 >> .product-action button
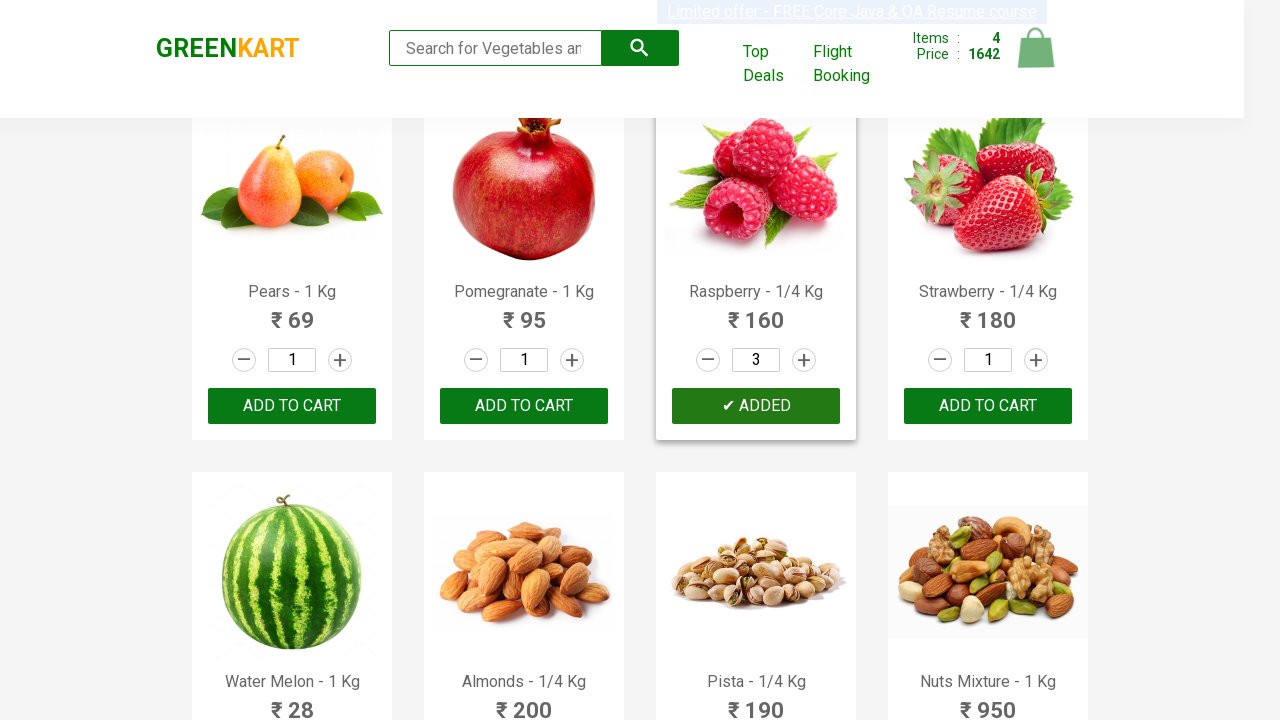

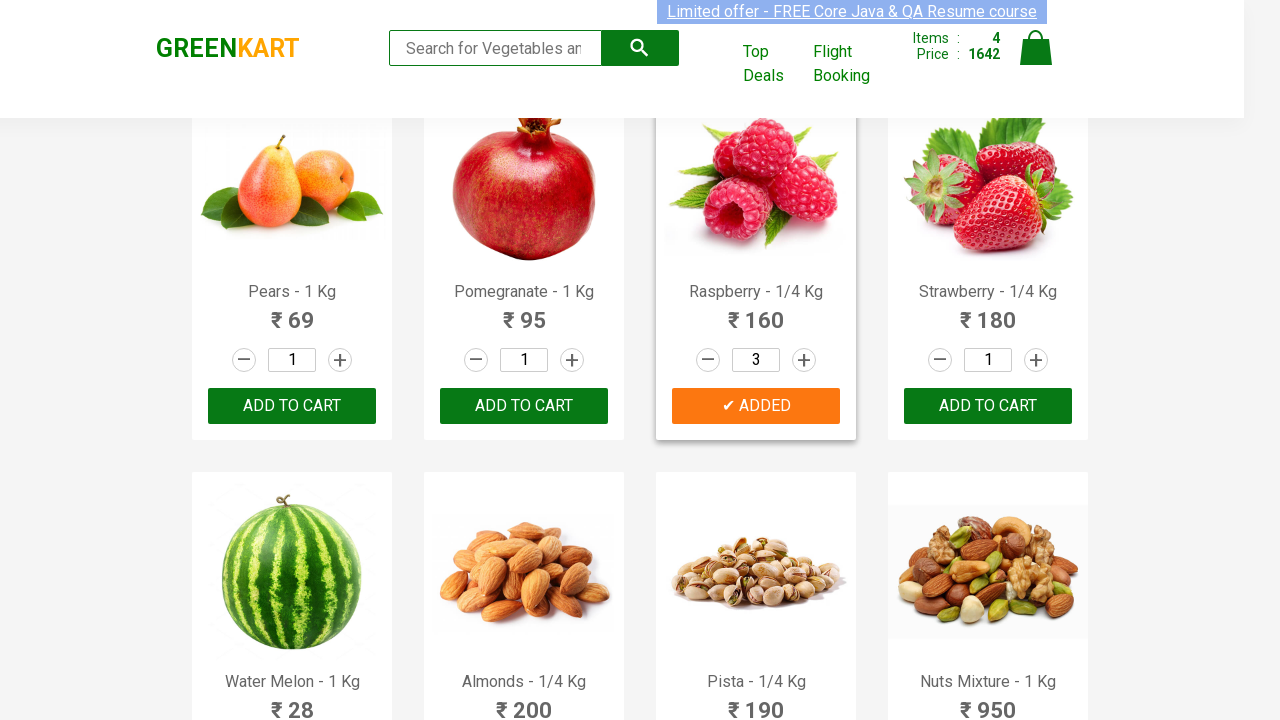